Tests a demo login form by entering credentials and verifying the URL changes to example.com after submission

Starting URL: https://www.stealmylogin.com/demo.html

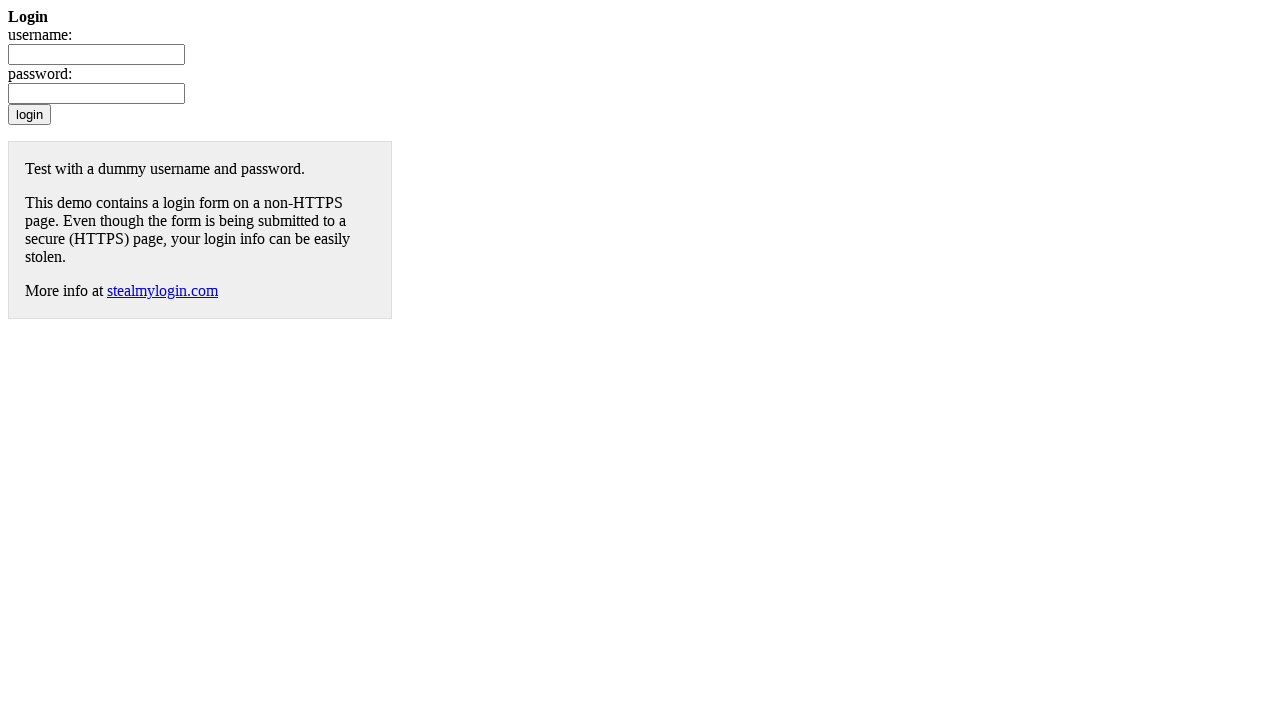

Filled username field with 'testuser123' on input[name='username']
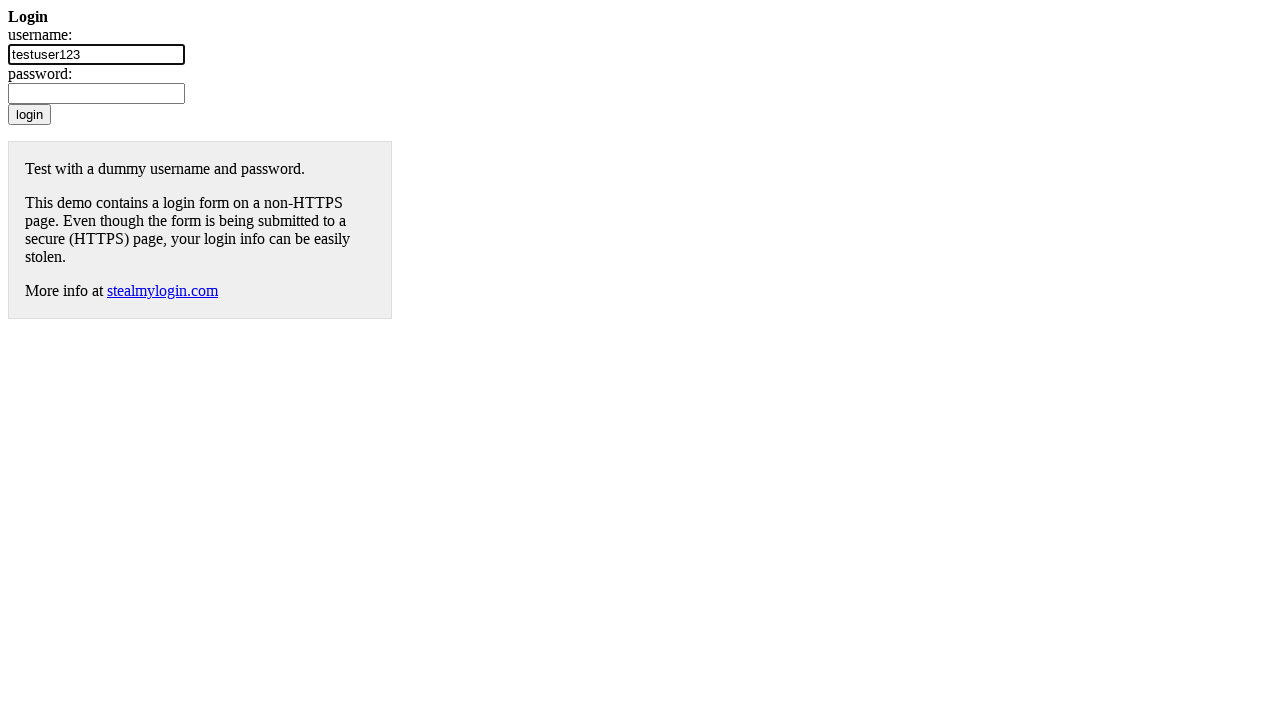

Pressed Enter to submit the login form on input[name='username']
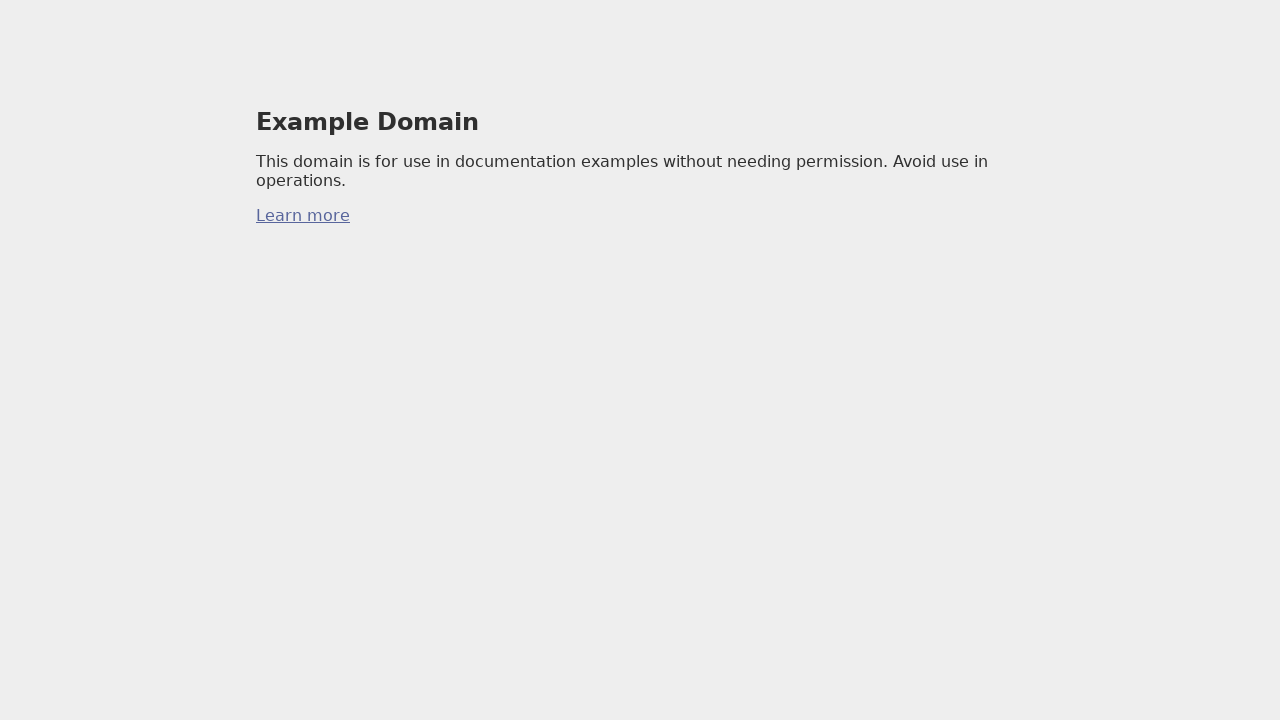

Waited for network idle after form submission
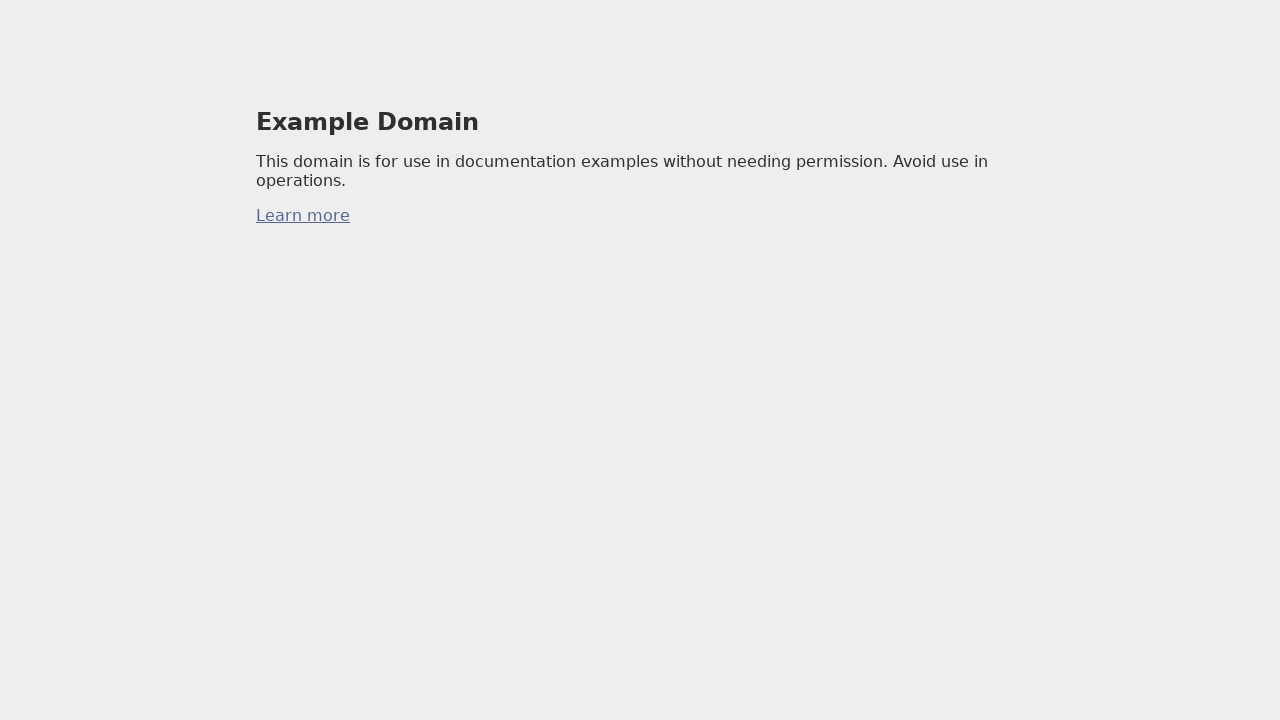

Retrieved current URL: https://example.com/
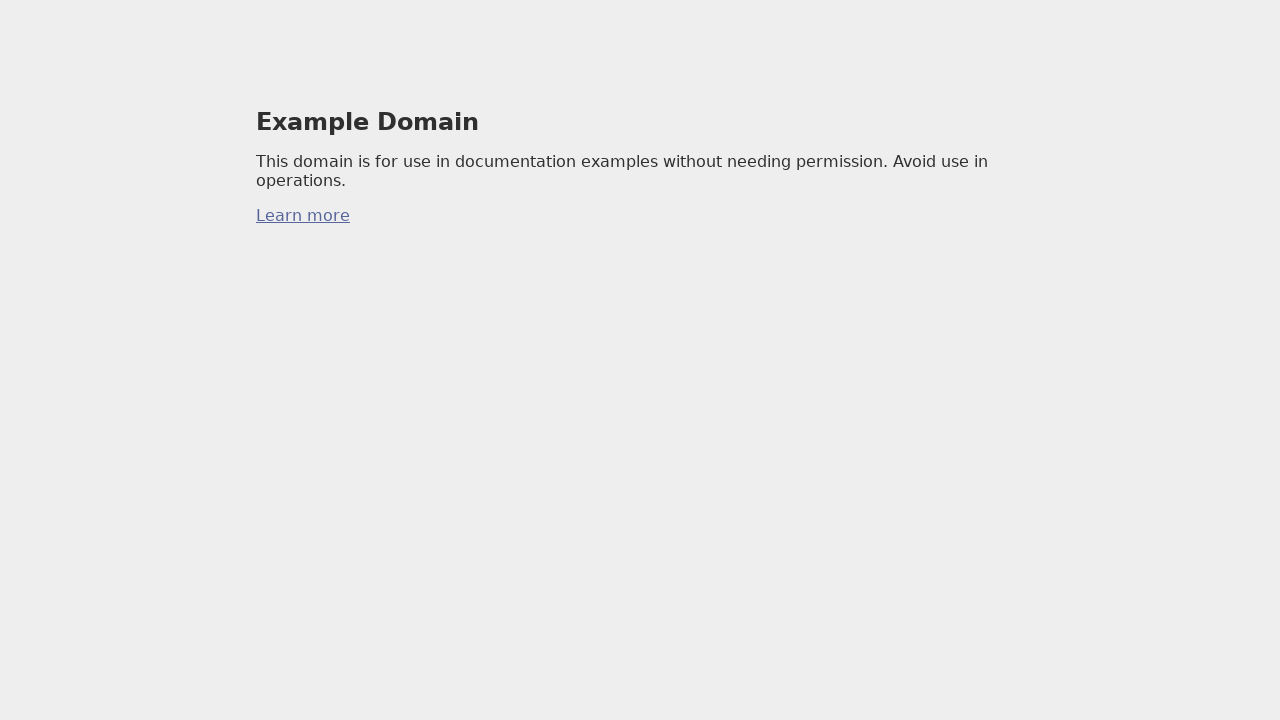

URL verification passed - successfully navigated to example.com
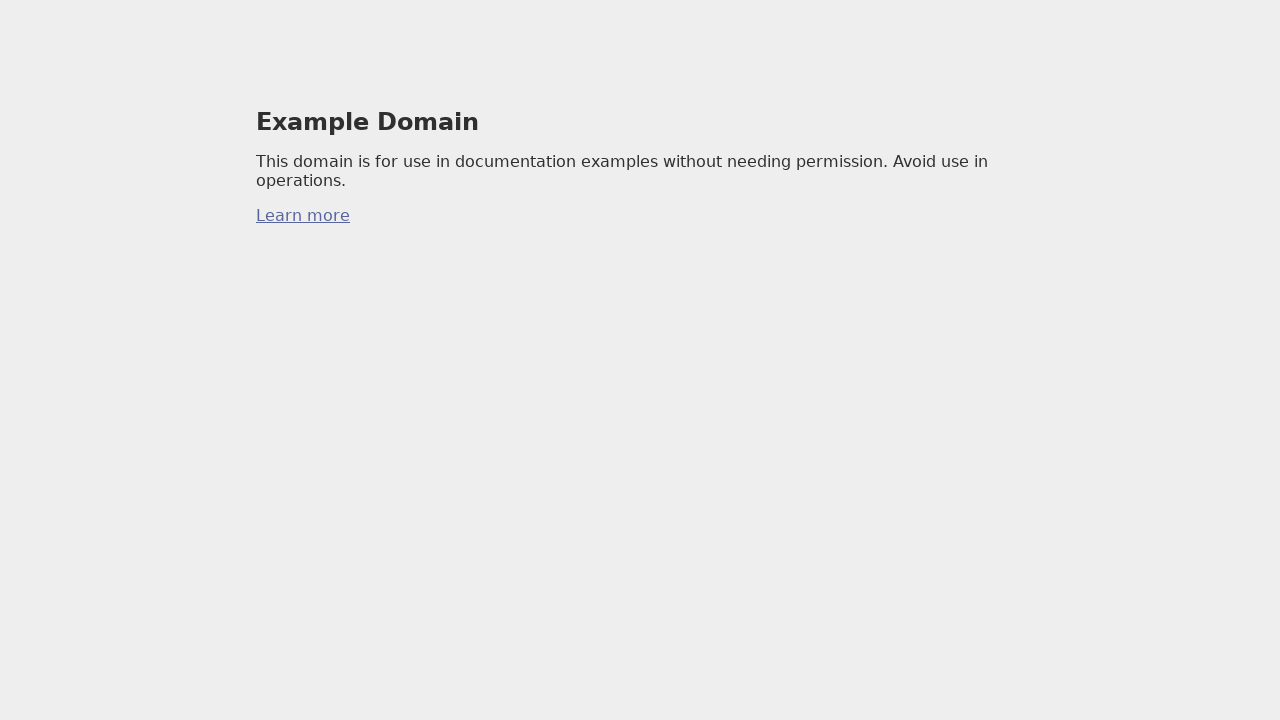

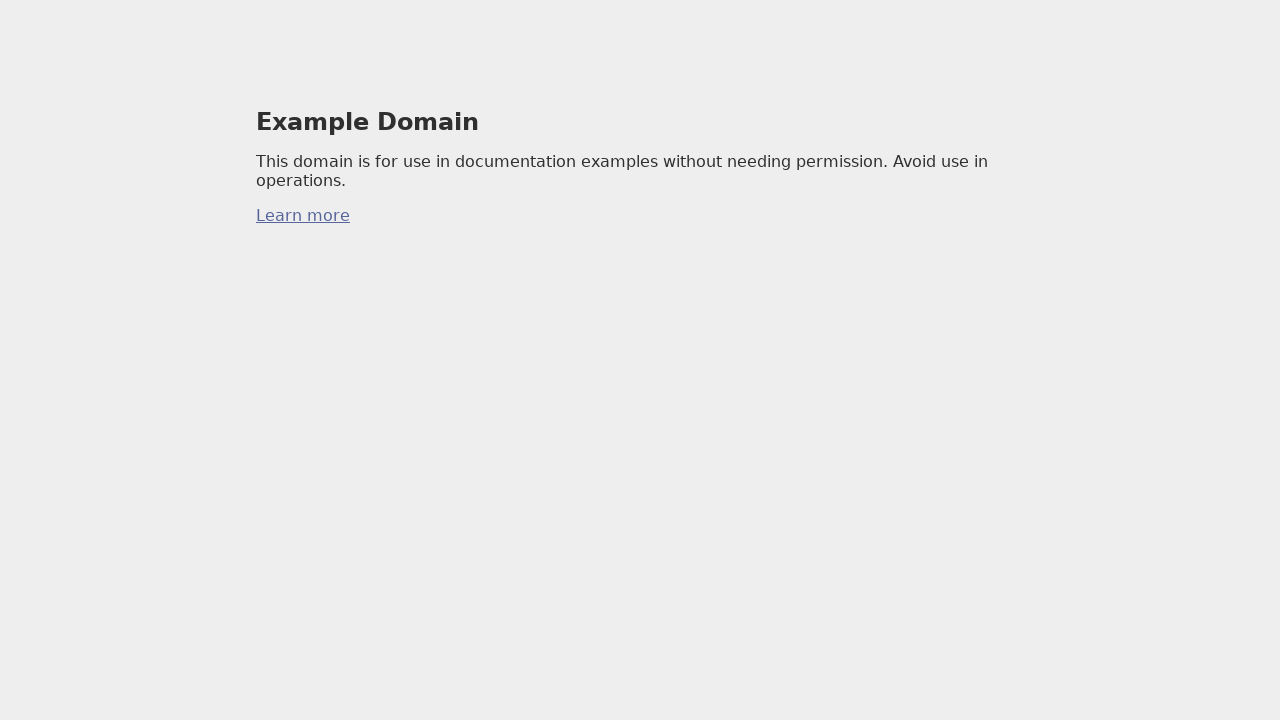